Tests user registration form with valid matching password and confirmation password on ParaBank demo site

Starting URL: https://parabank.parasoft.com/parabank/register.htm

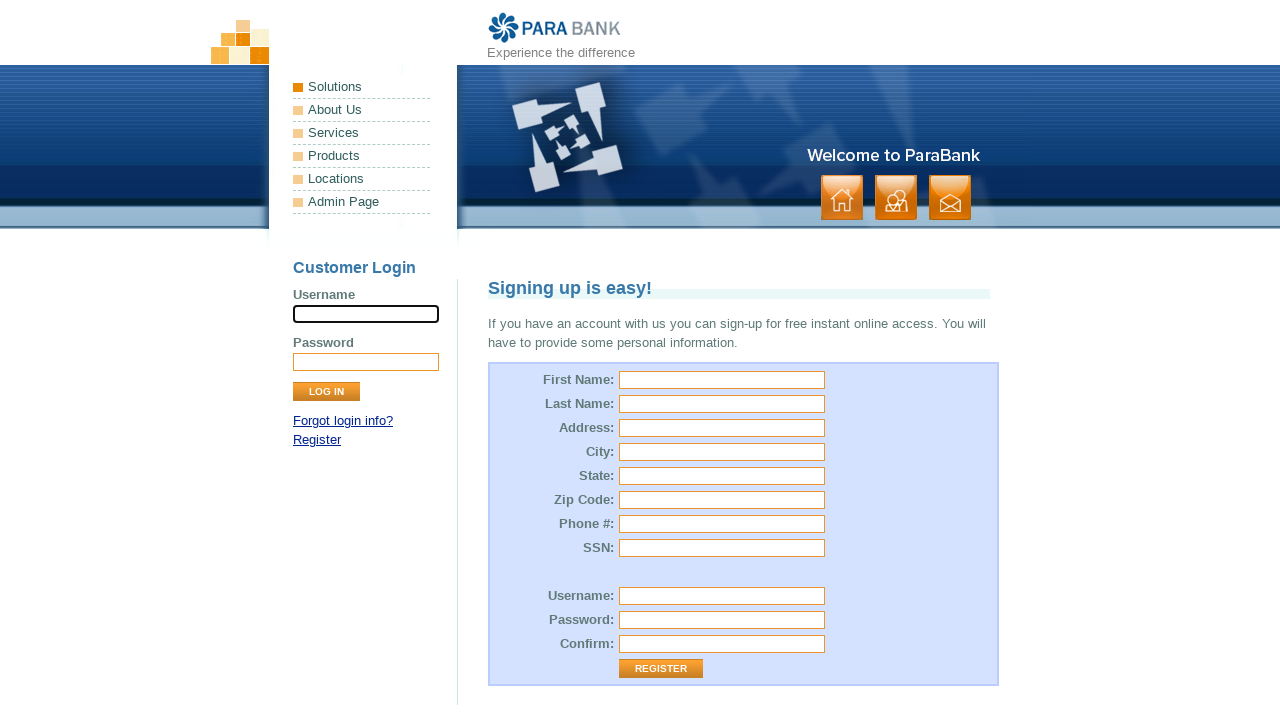

Filled first name field with 'Teste' on #customer\.firstName
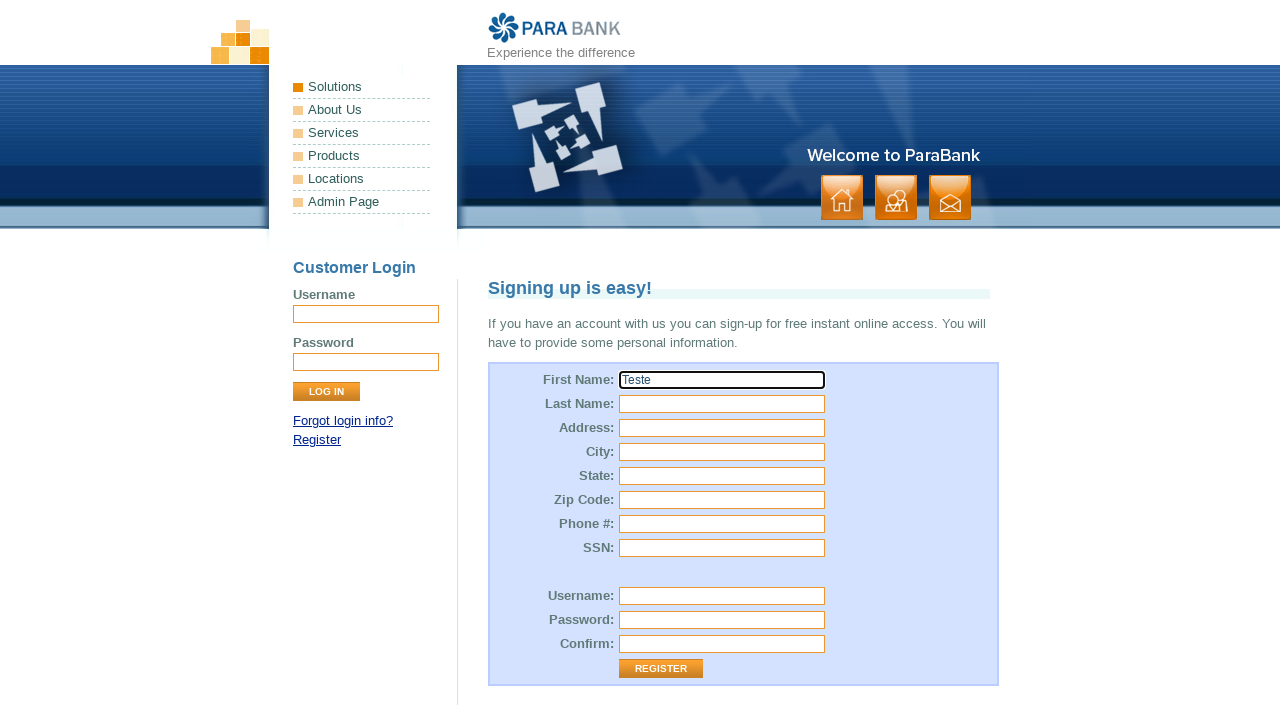

Filled last name field with 'Da Silva' on #customer\.lastName
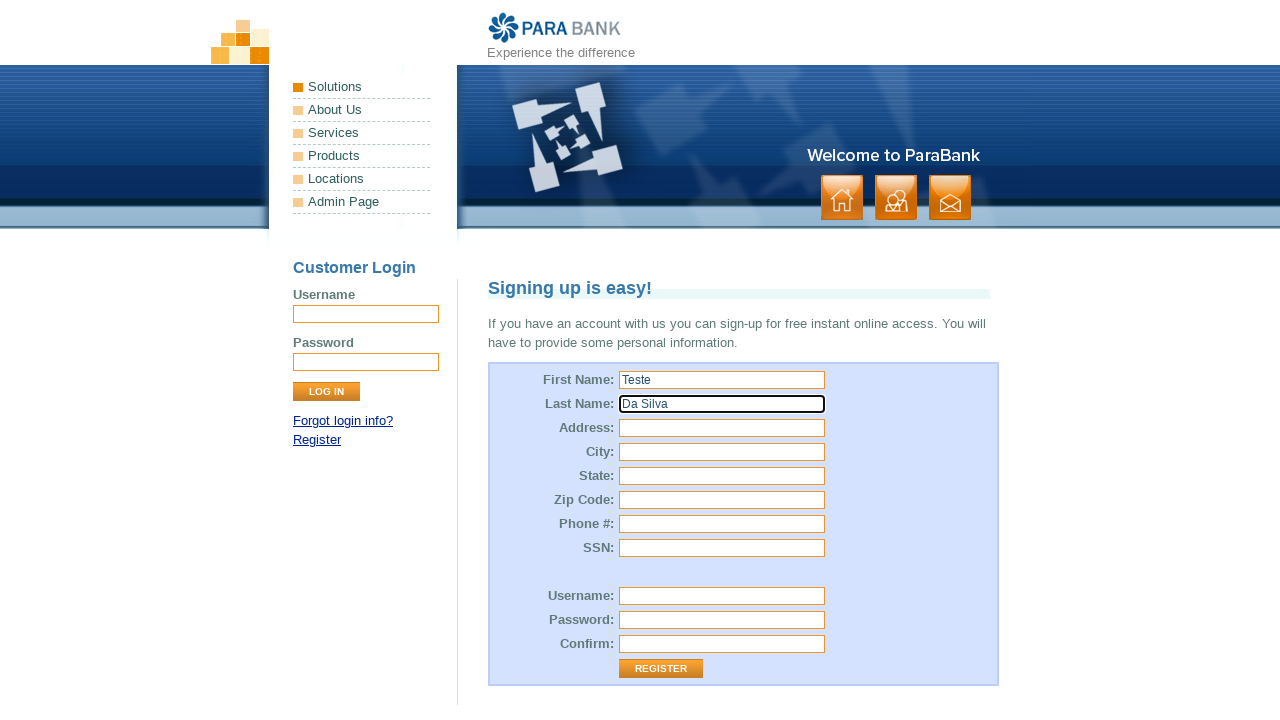

Filled street address field with 'Minha Rua' on #customer\.address\.street
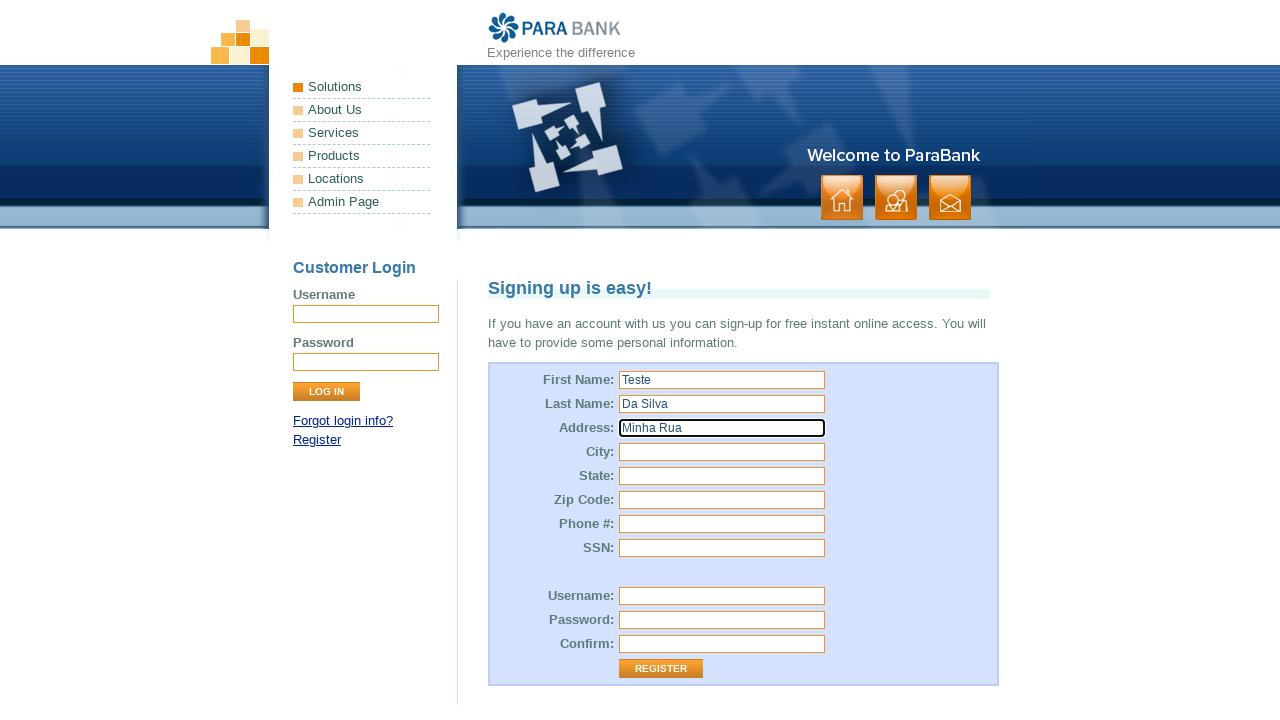

Filled city field with 'BH' on #customer\.address\.city
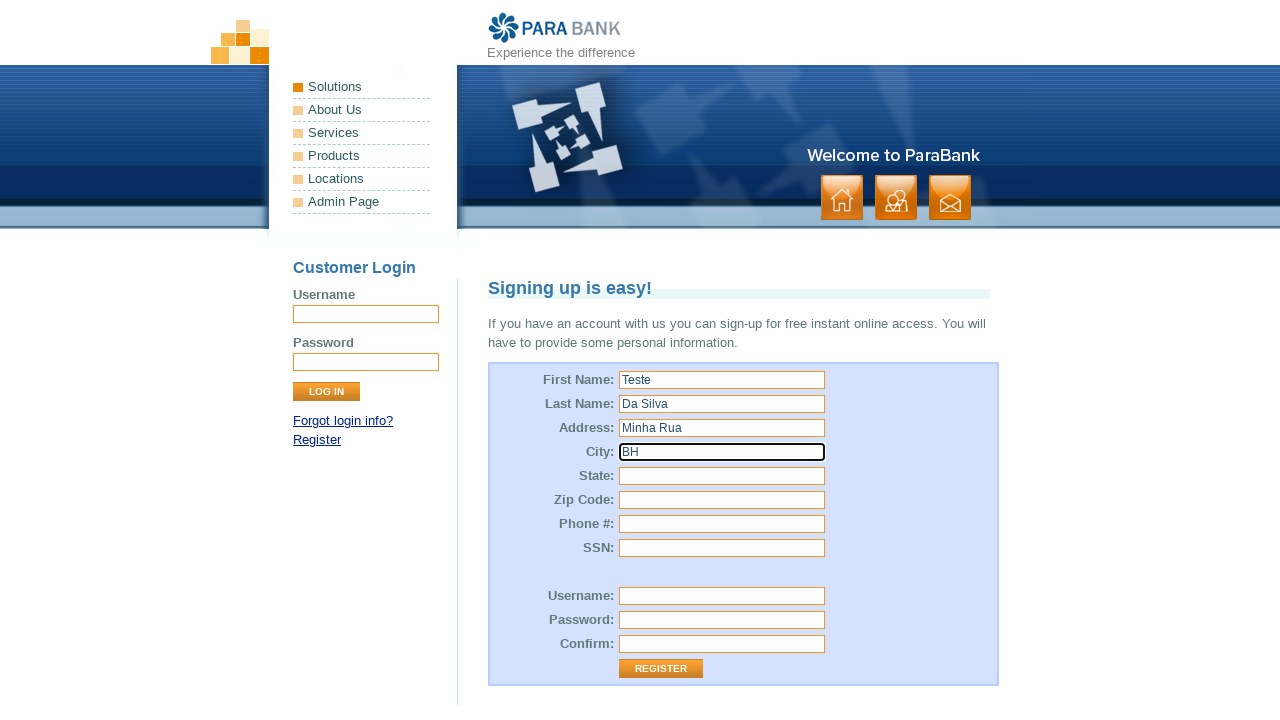

Filled state field with 'Minas Gerais' on #customer\.address\.state
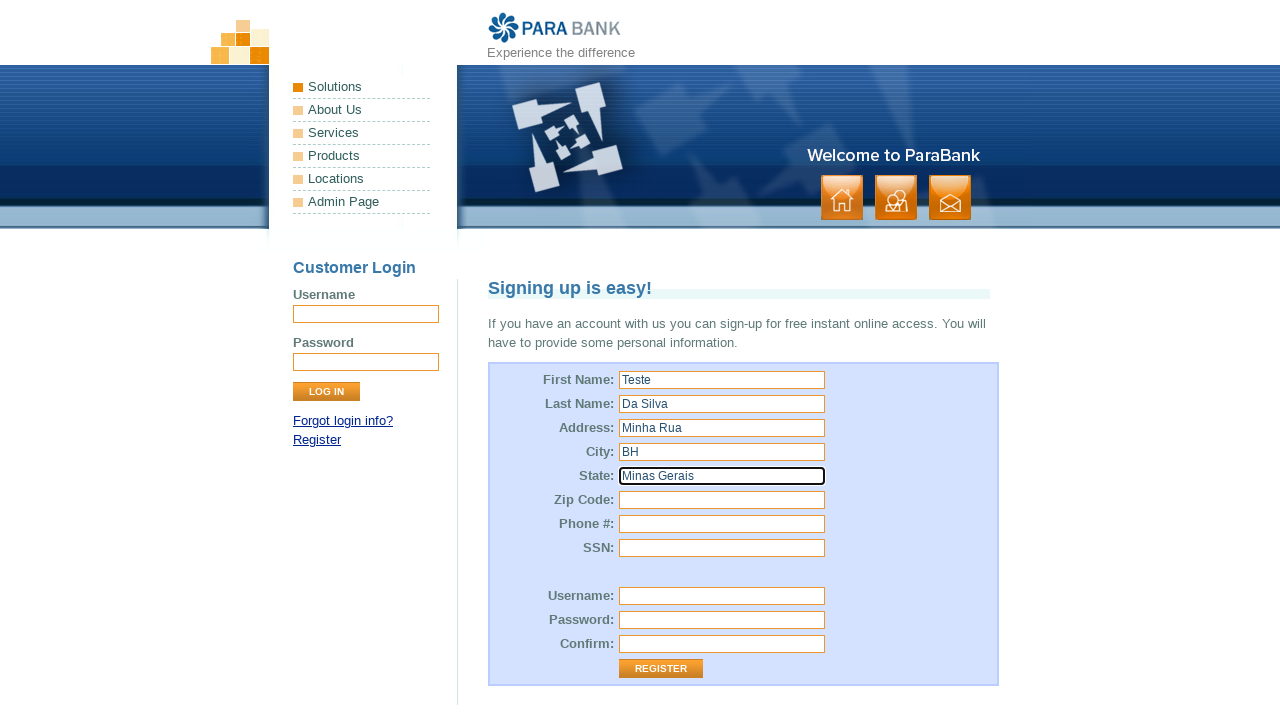

Filled zip code field with '12345-000' on #customer\.address\.zipCode
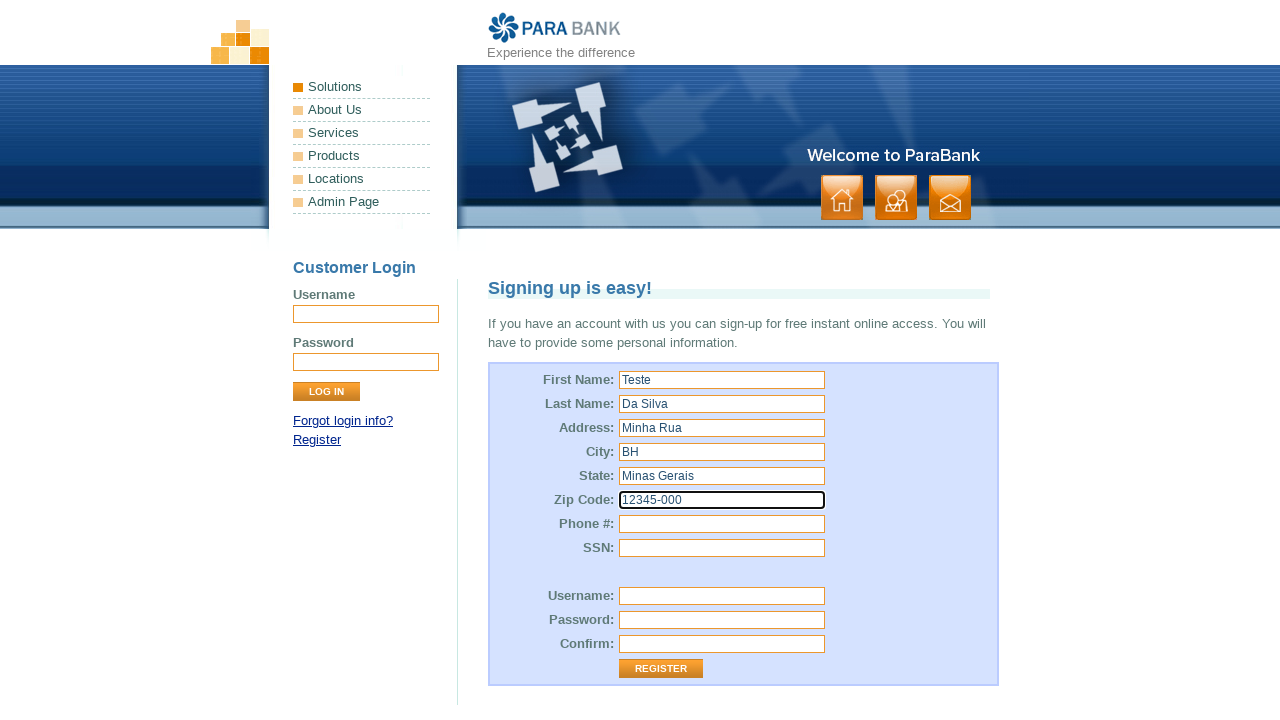

Filled phone number field with '012-12832193912' on #customer\.phoneNumber
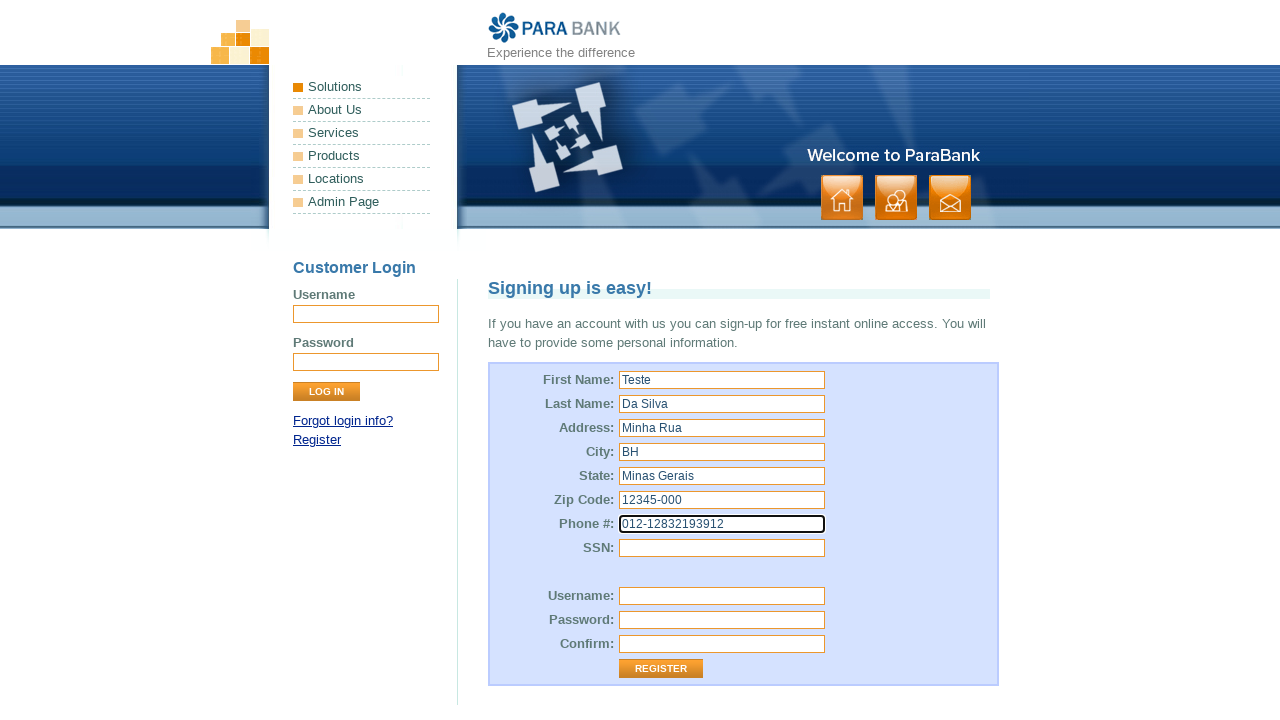

Filled SSN field with '123' on #customer\.ssn
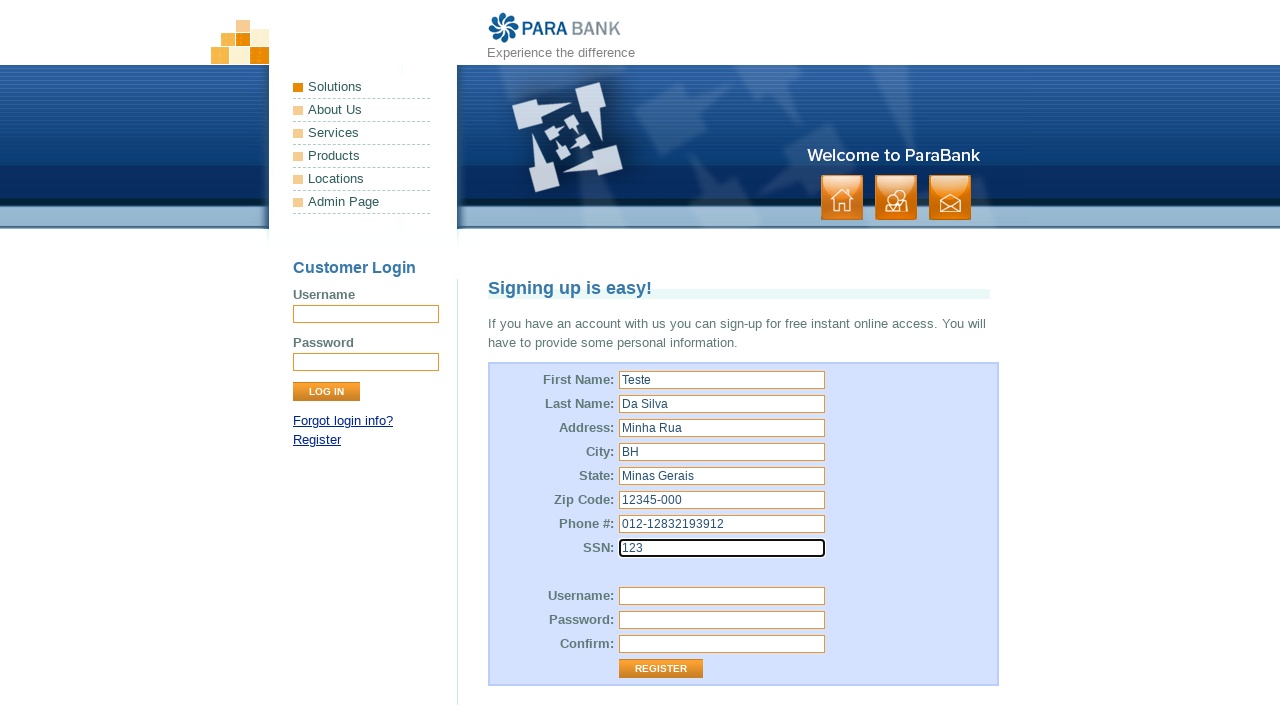

Filled username field with 'teste2' on #customer\.username
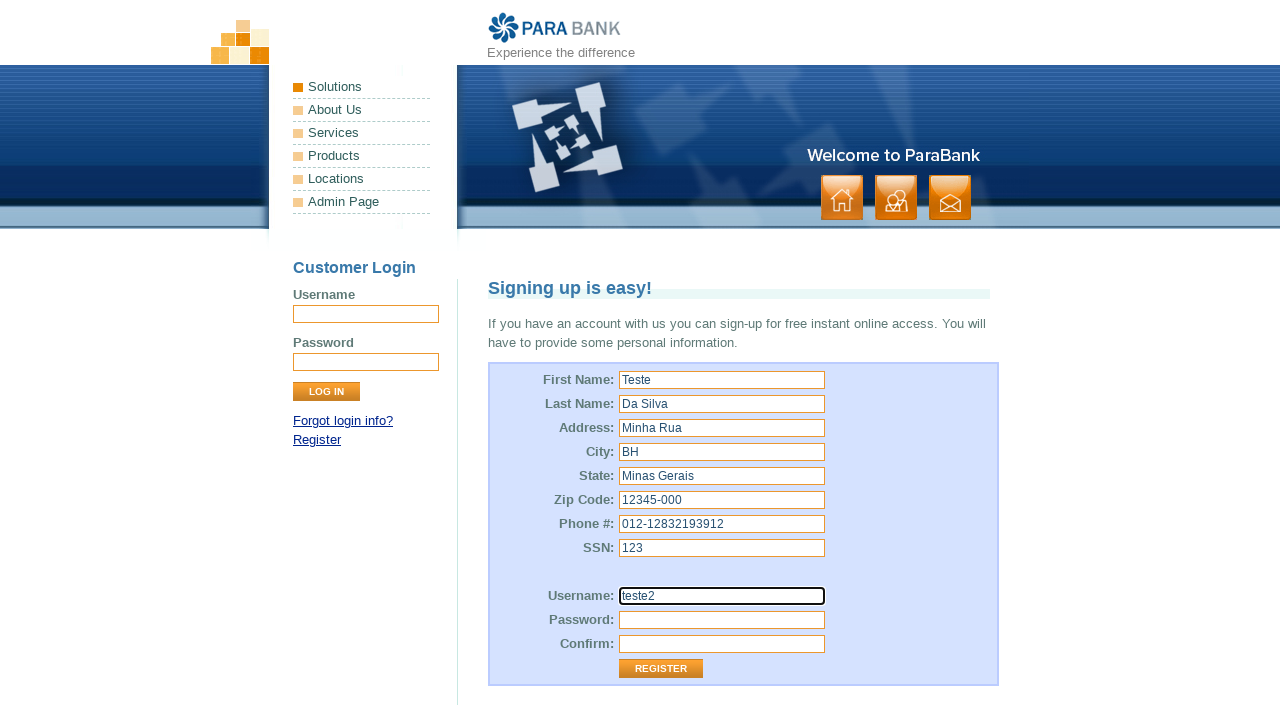

Filled password field with 'senha2025' on #customer\.password
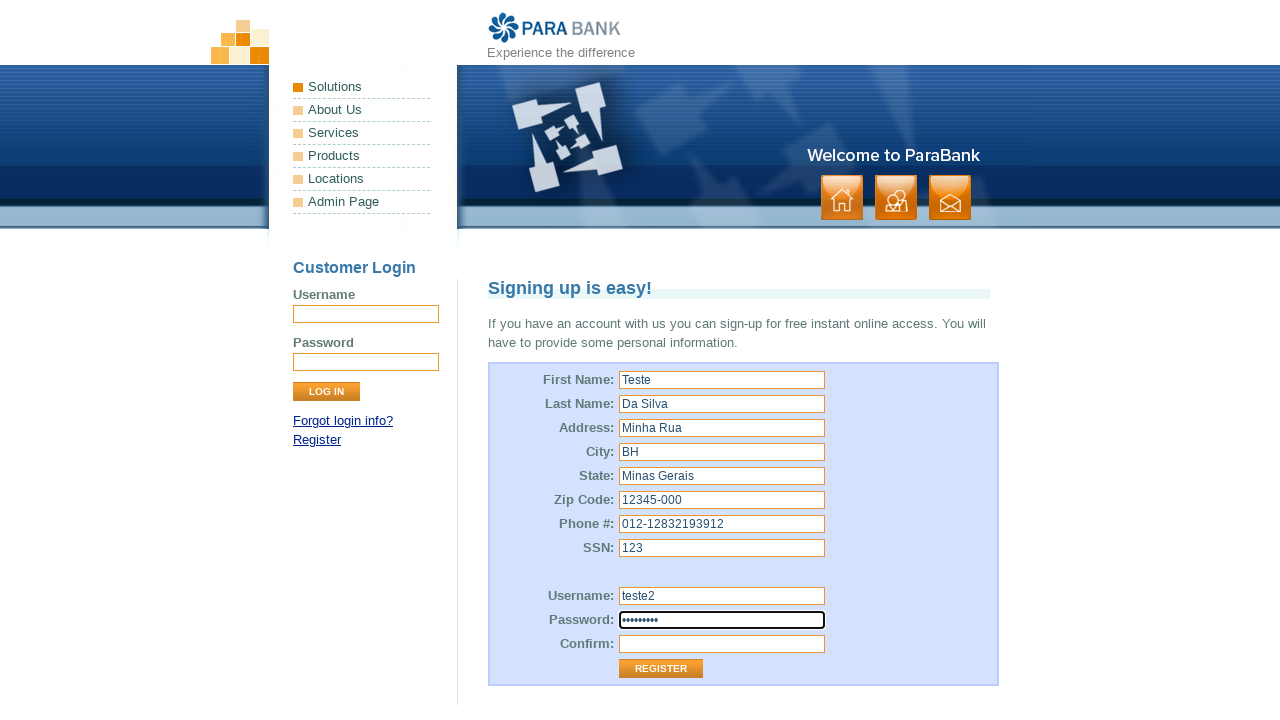

Filled confirm password field with matching password 'senha2025' on #repeatedPassword
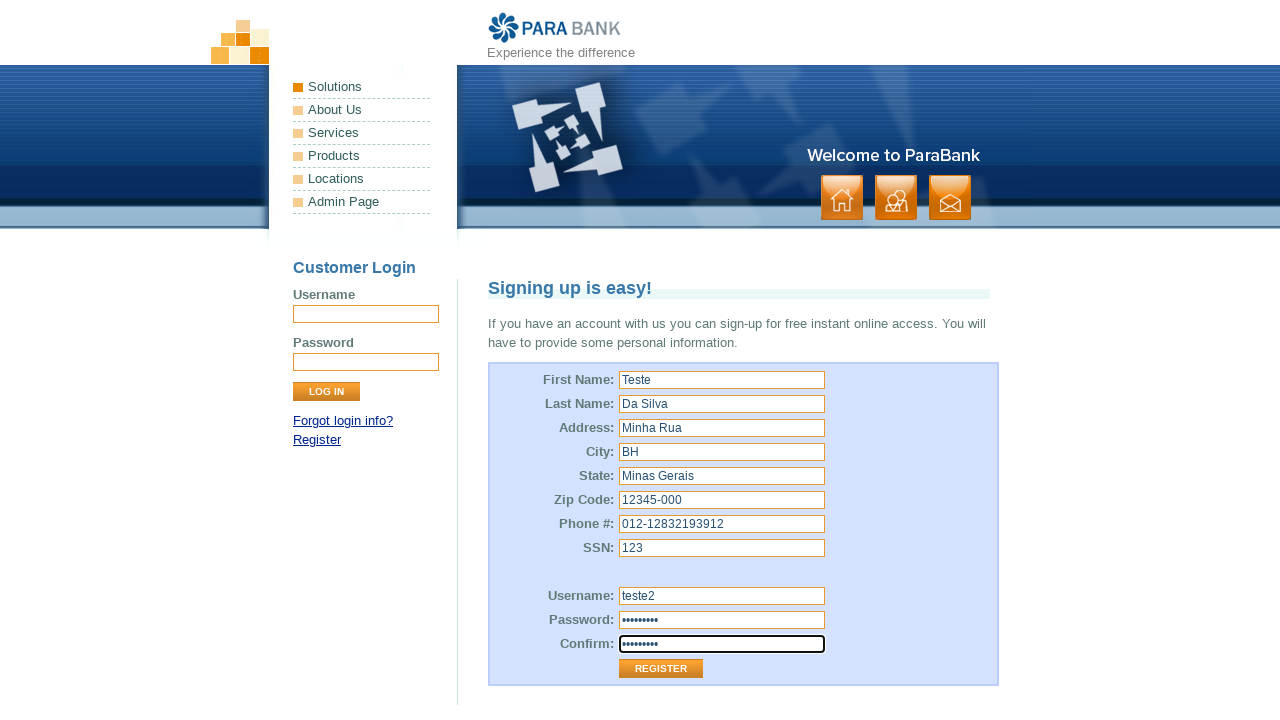

Clicked Register button to submit form at (661, 669) on xpath=//input[@value='Register']
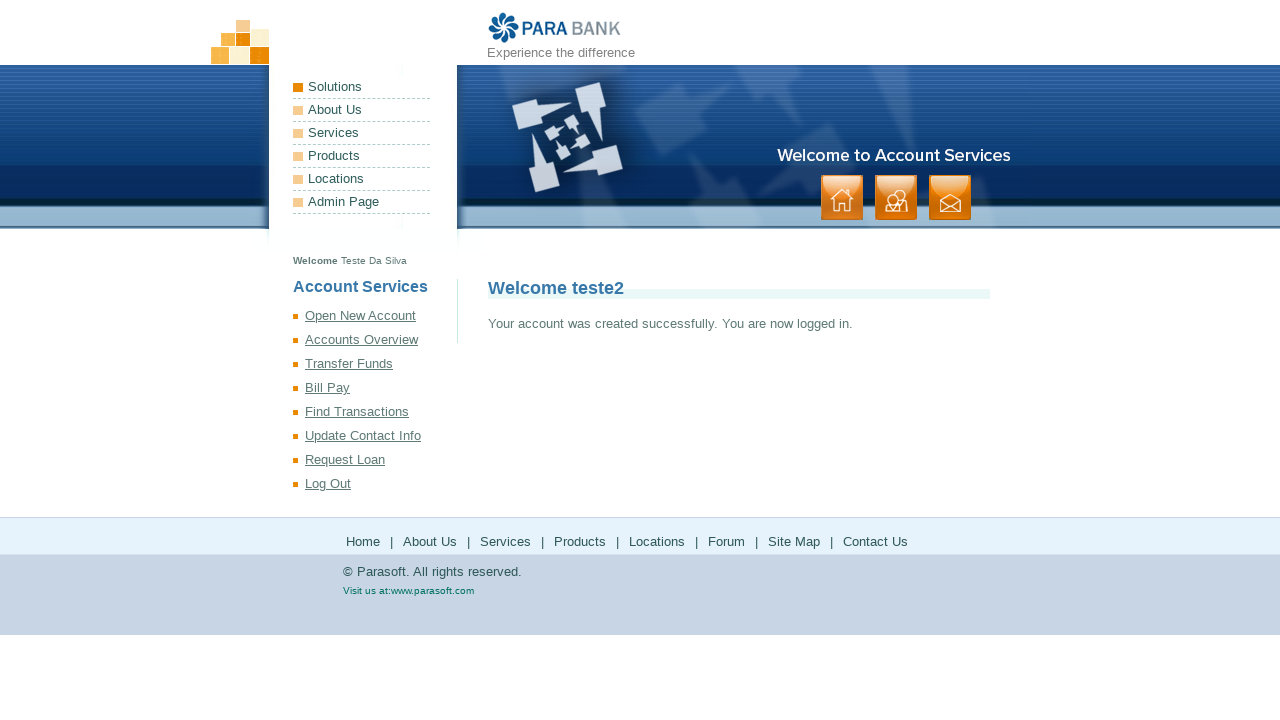

Waited for page to finish loading (networkidle)
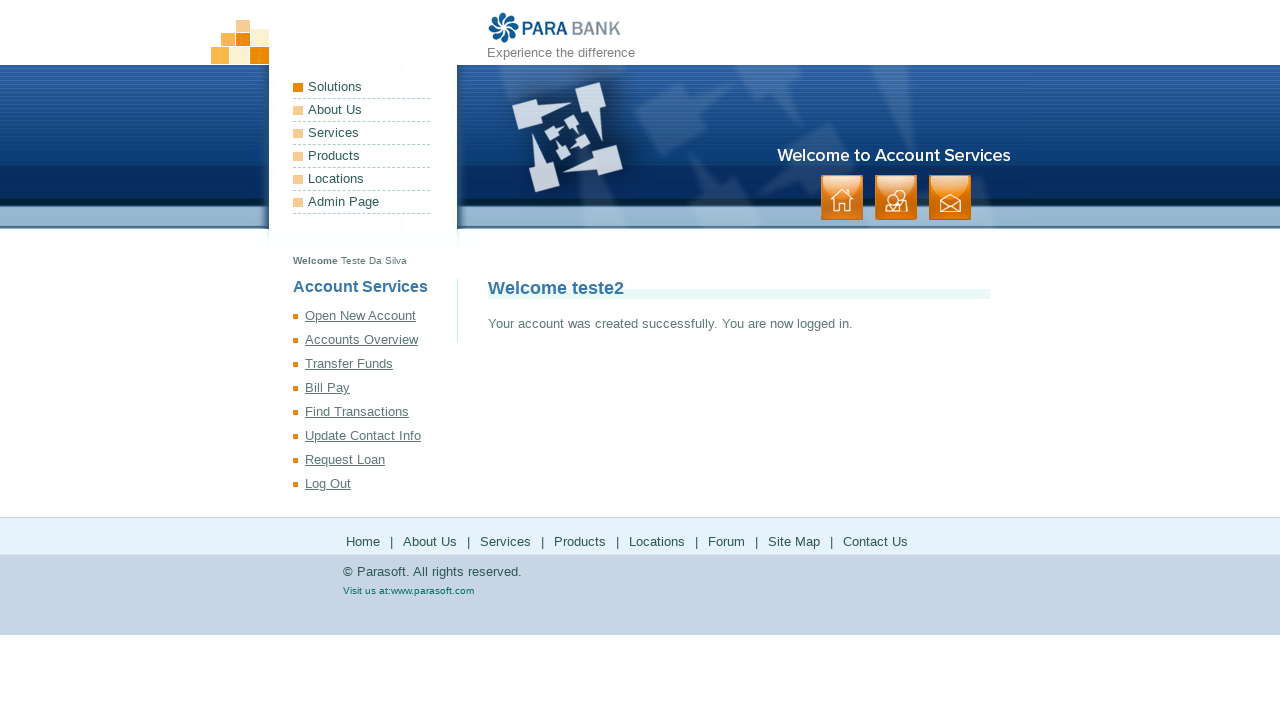

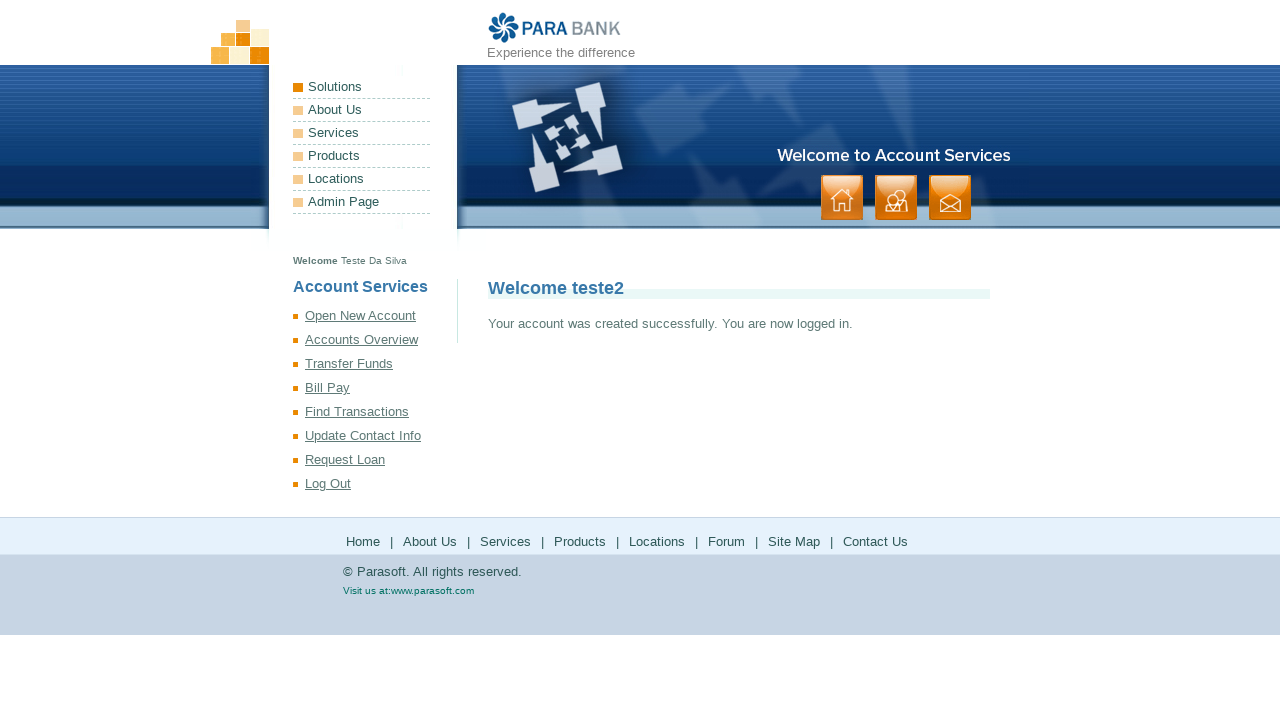